Tests radio button functionality on a HTML forms page by locating radio buttons in a group and verifying their presence

Starting URL: https://echoecho.com/htmlforms10.htm

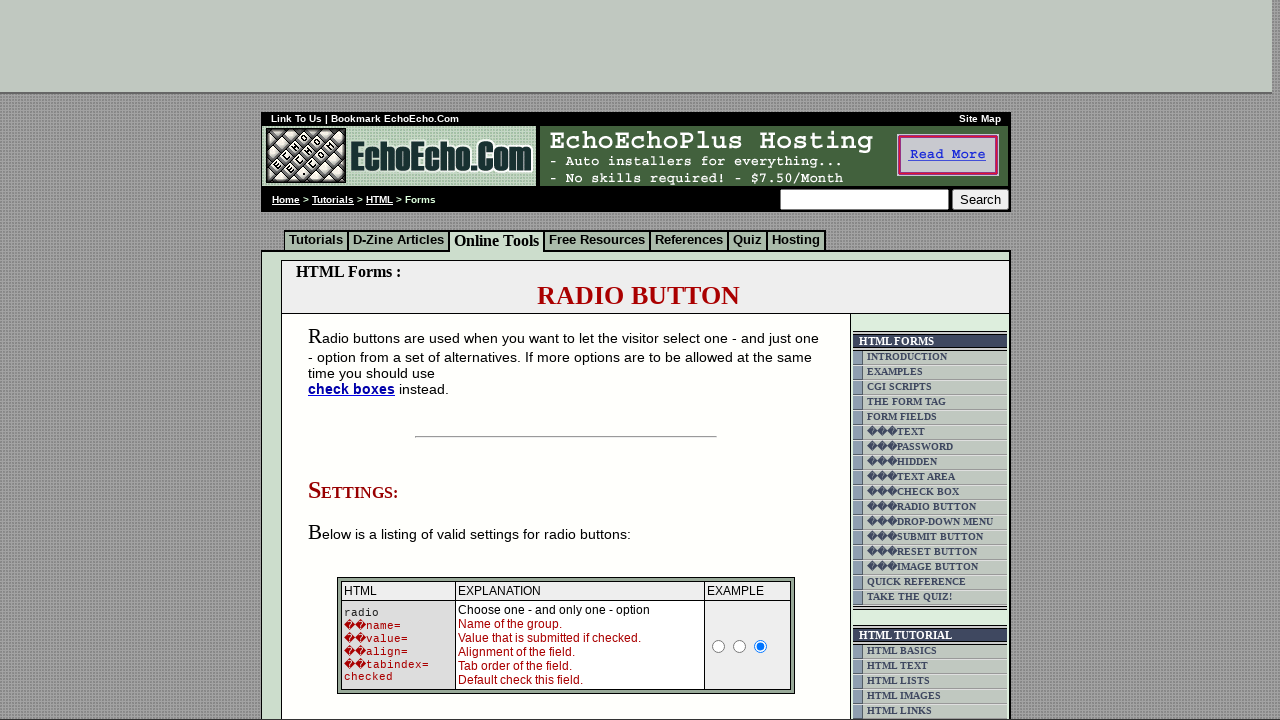

Waited for radio buttons in group1 to be present
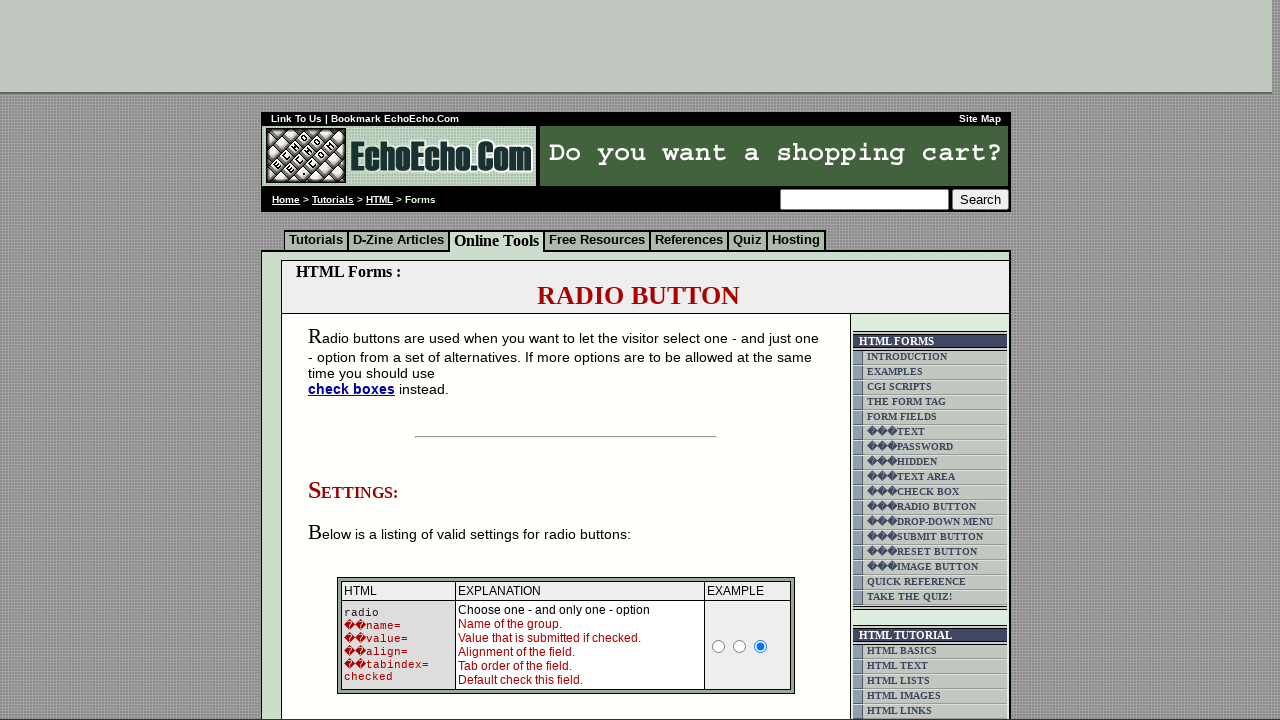

Located all radio buttons in group1
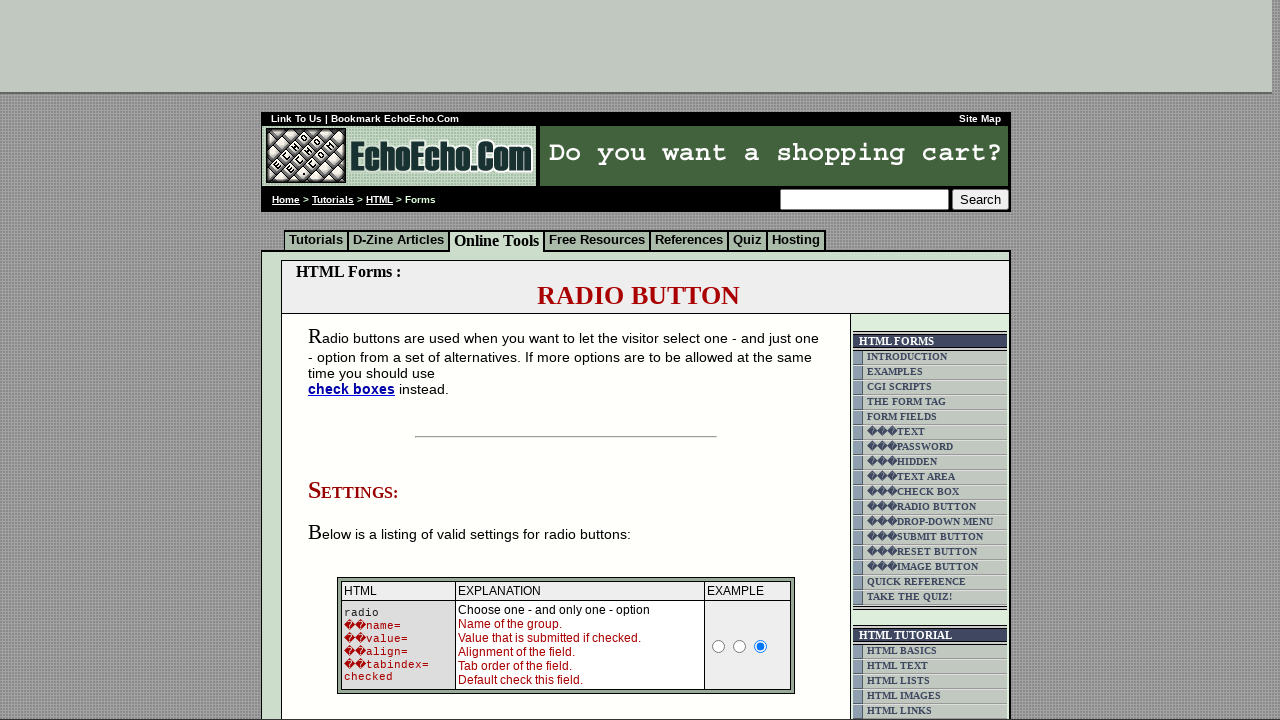

Clicked the second radio button option in group1 at (356, 360) on input[name='group1'] >> nth=1
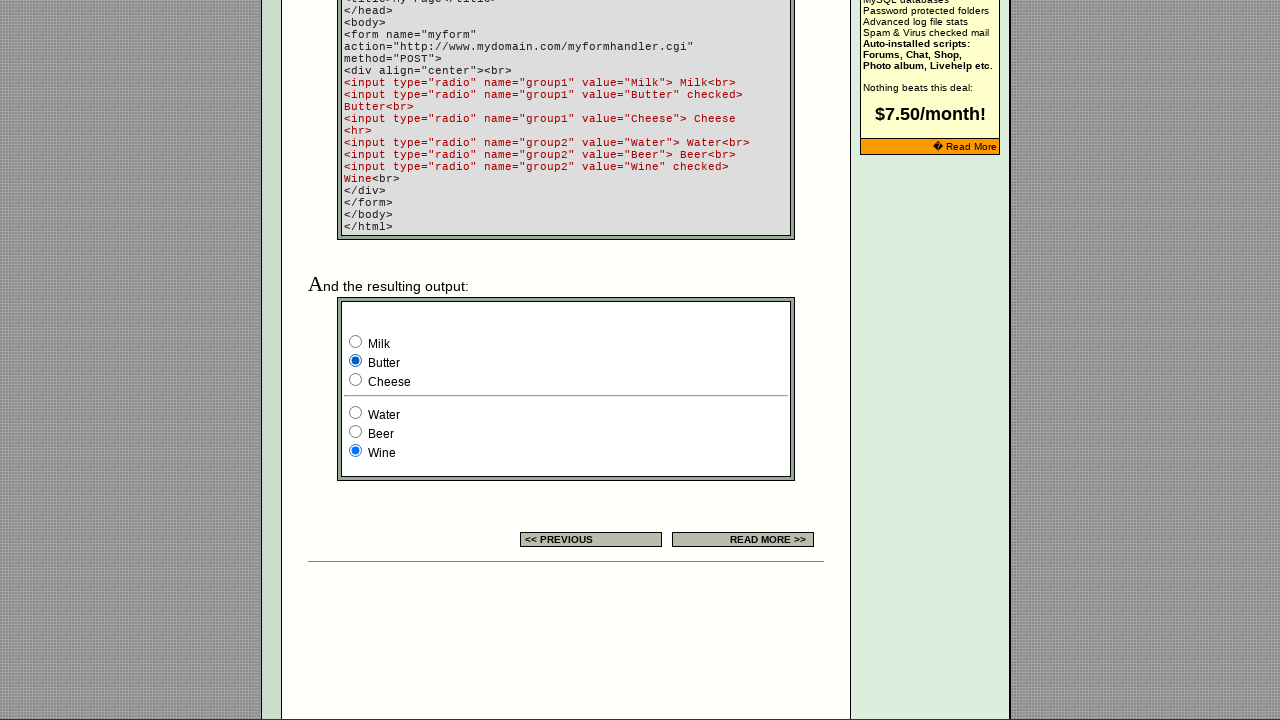

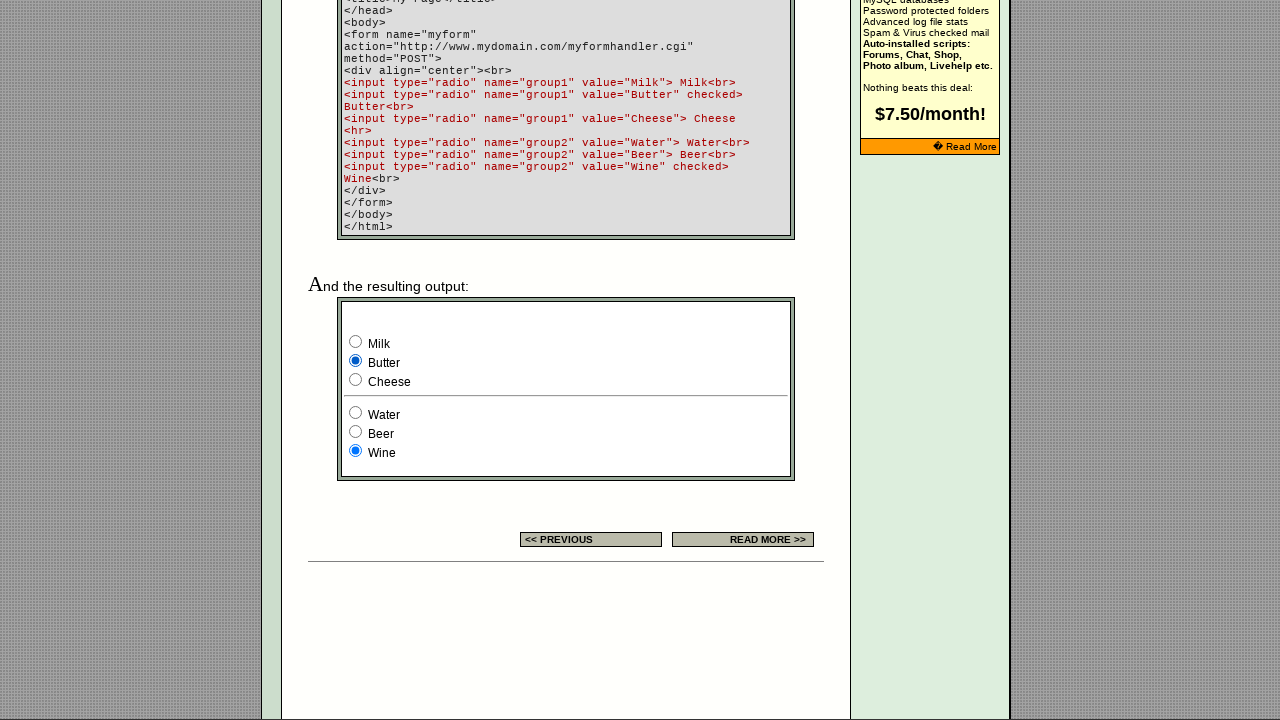